Tests file upload functionality by clicking the file input element and uploading a file using Playwright's built-in file upload handling.

Starting URL: https://javabykiran.com/playground/file-upload

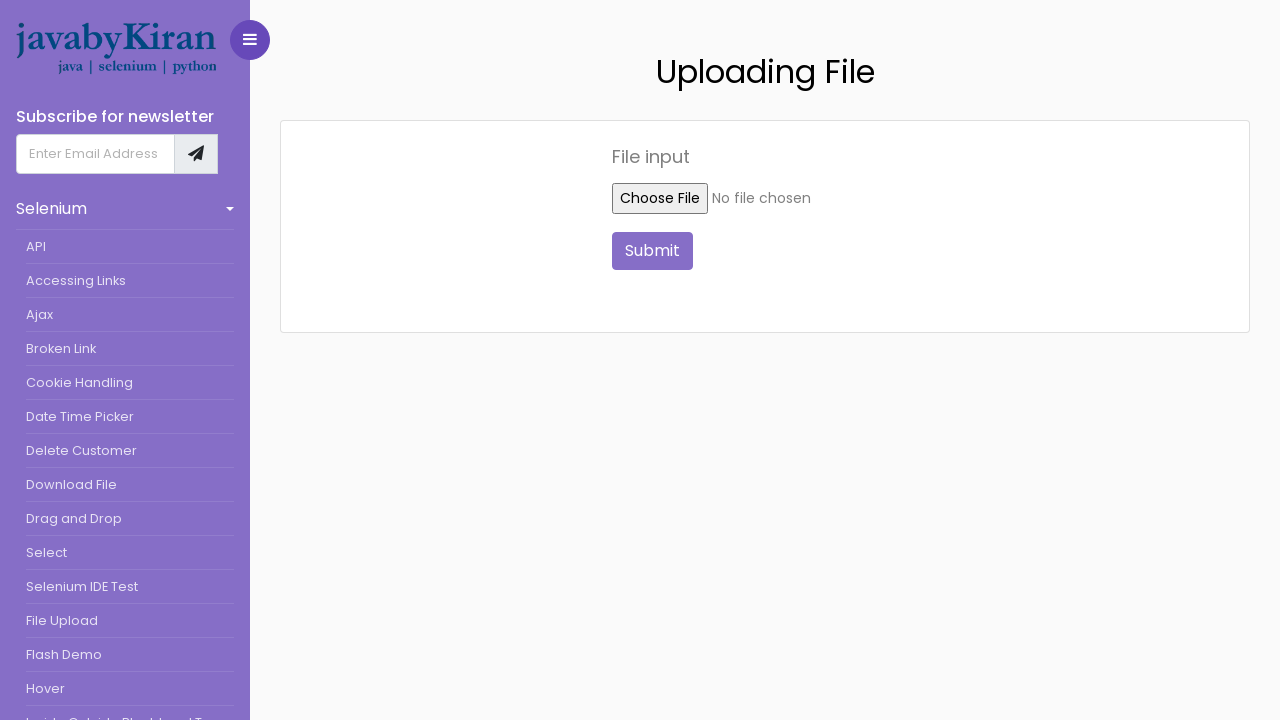

Set input file with test_document.txt containing test content
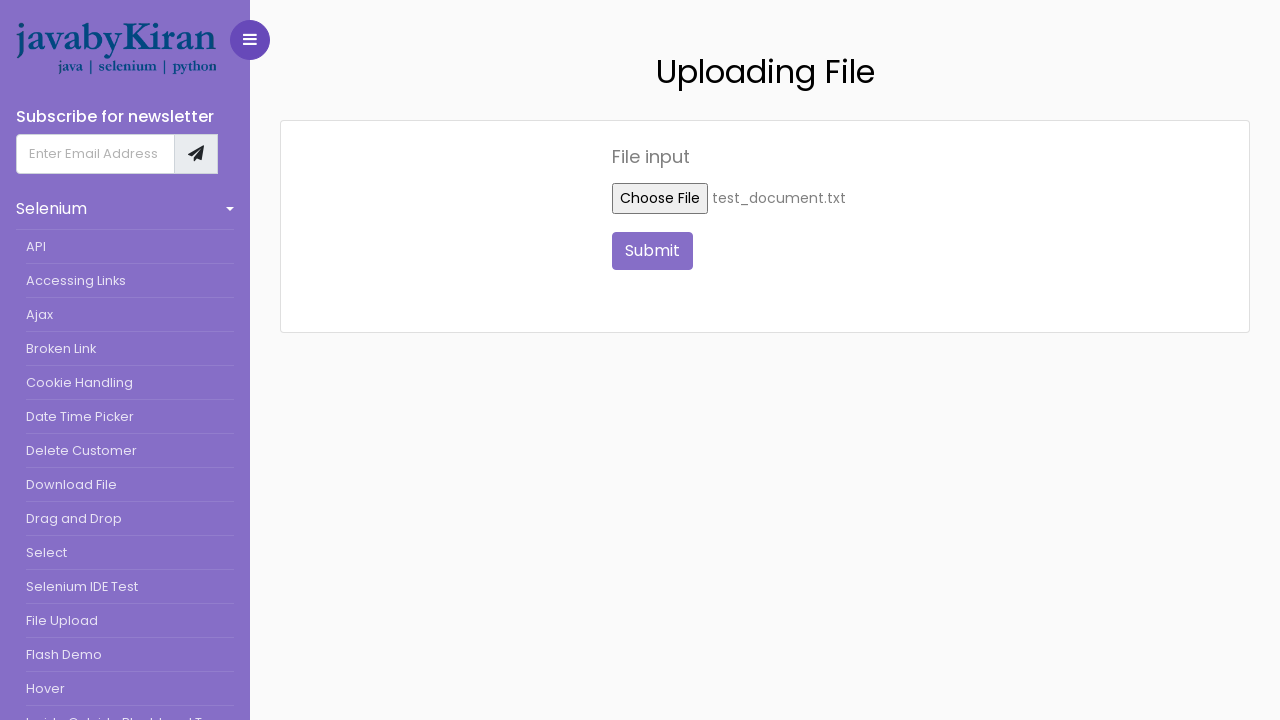

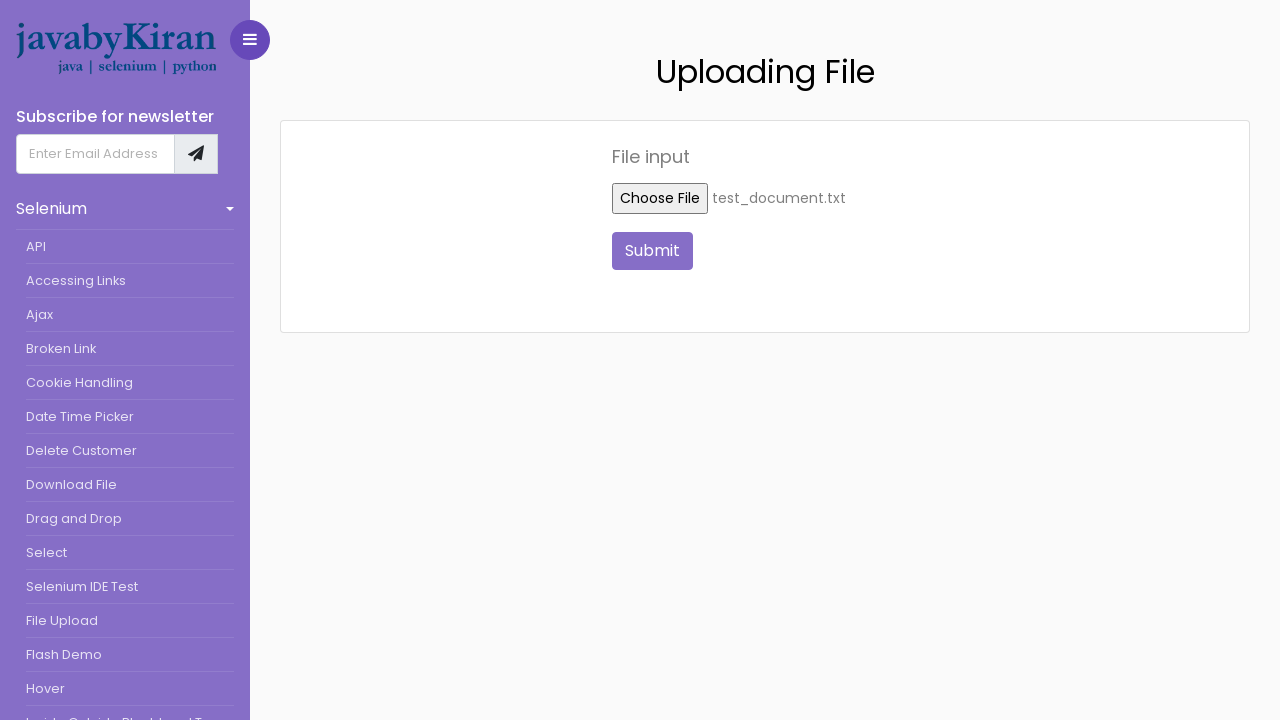